Tests that the text input field is cleared after adding a todo item

Starting URL: https://demo.playwright.dev/todomvc

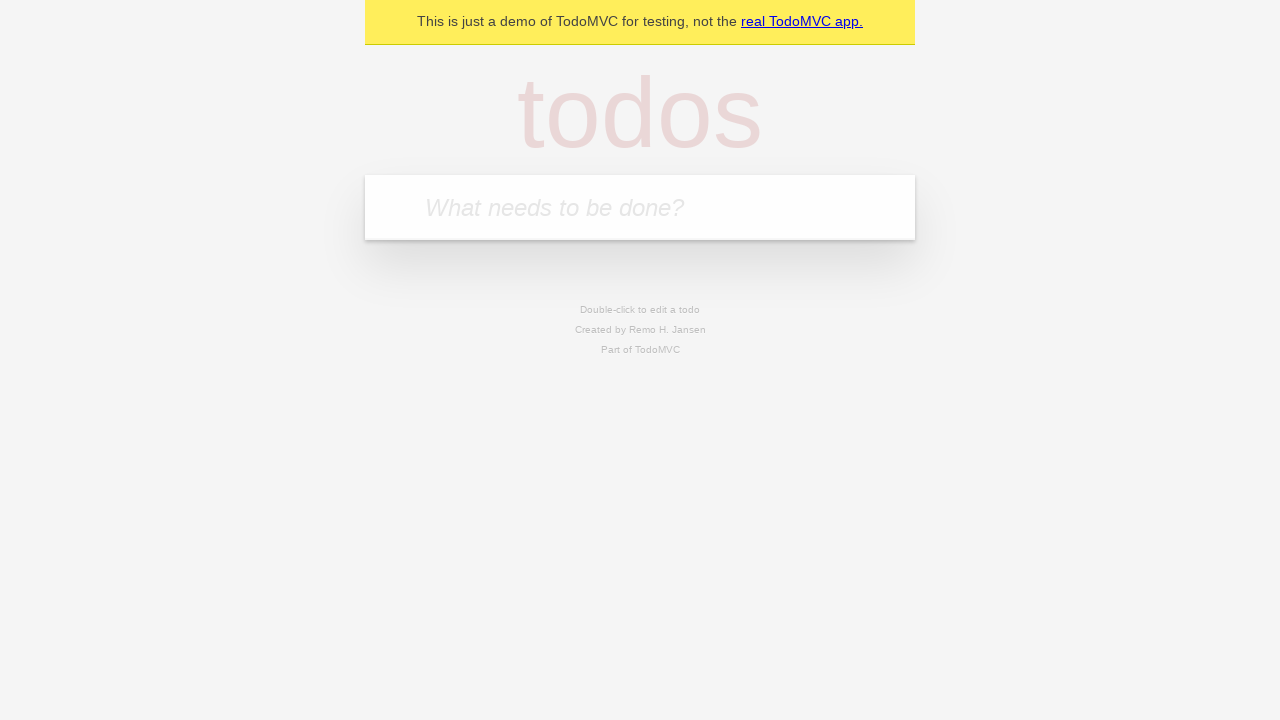

Located the todo input field
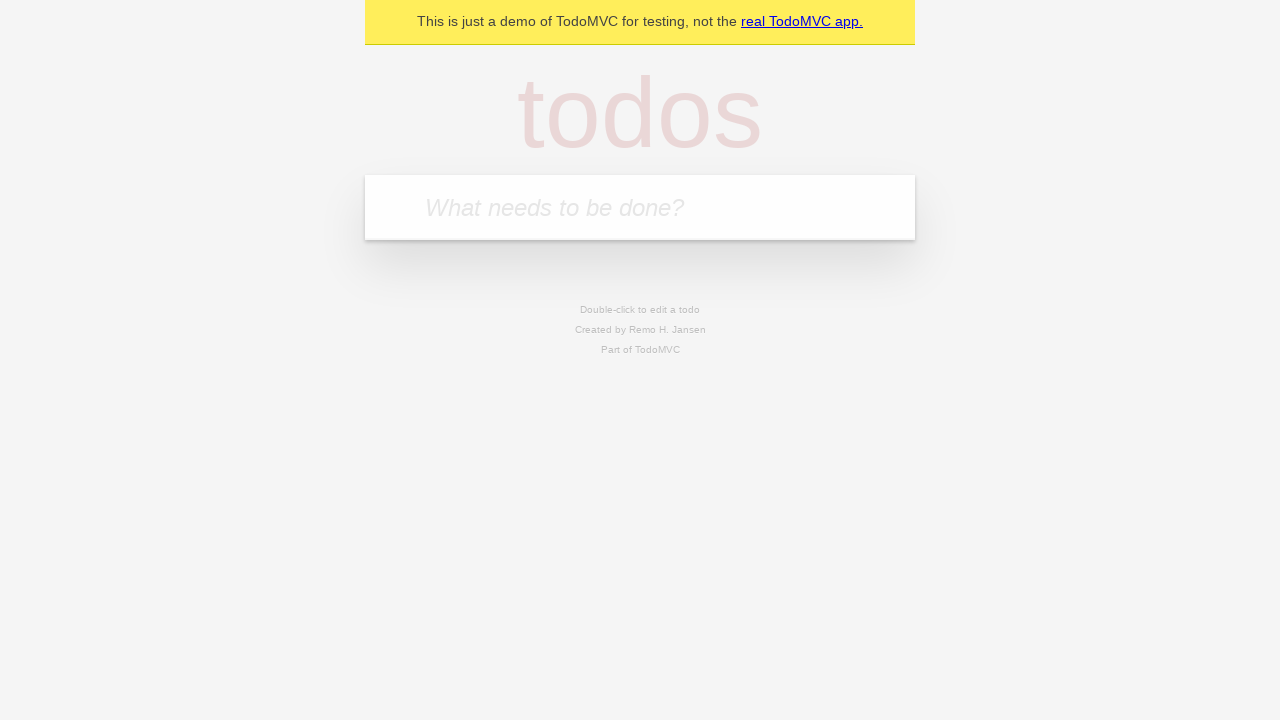

Filled todo input field with 'buy some cheese' on internal:attr=[placeholder="What needs to be done?"i]
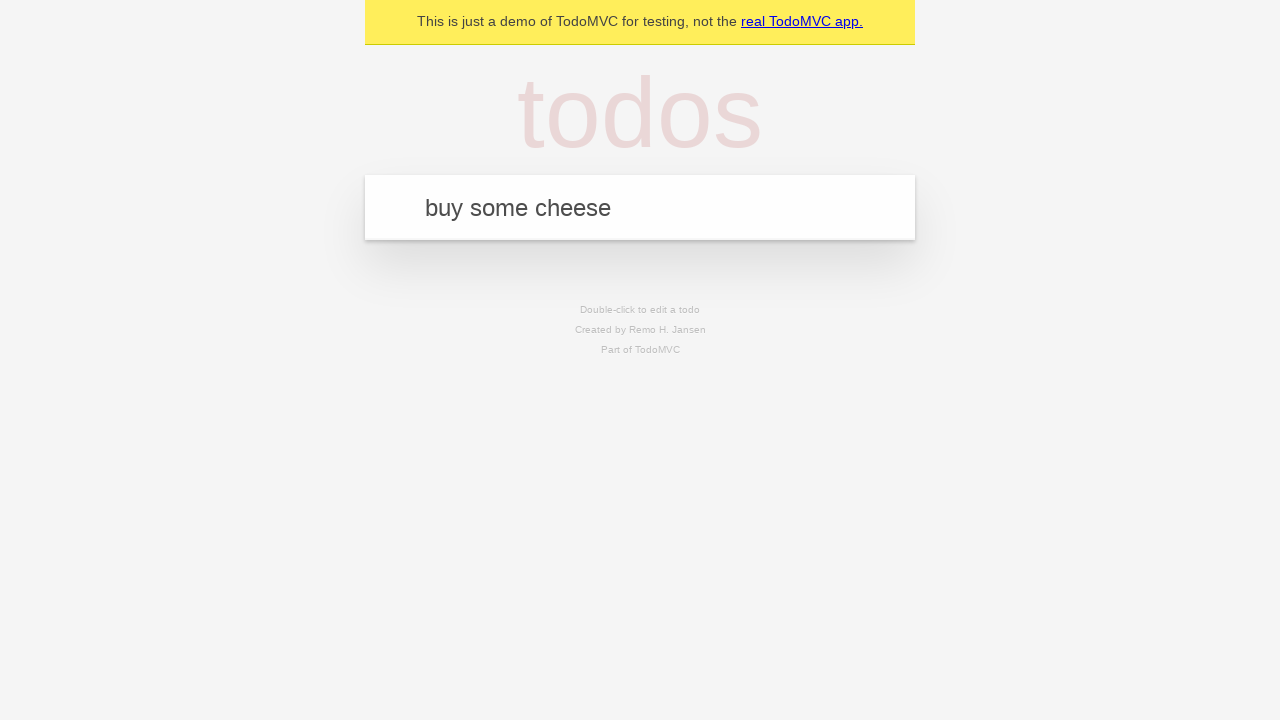

Pressed Enter to add the todo item on internal:attr=[placeholder="What needs to be done?"i]
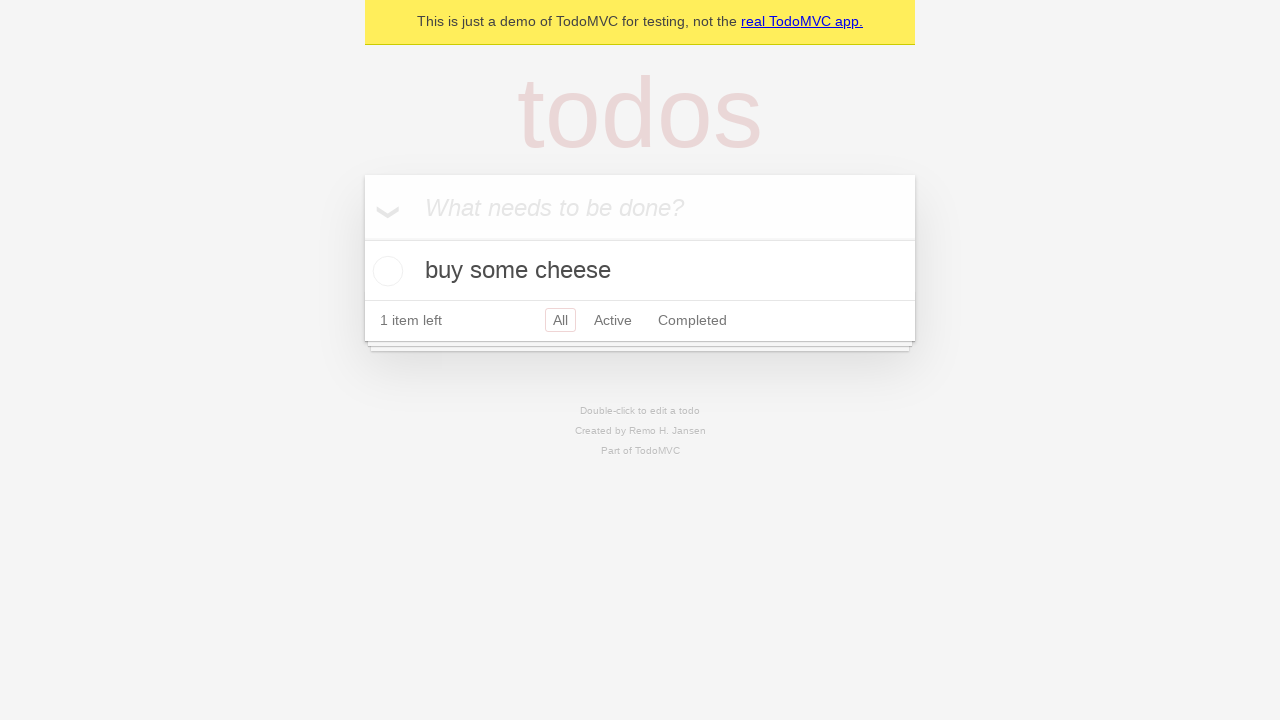

Todo item appeared in the list
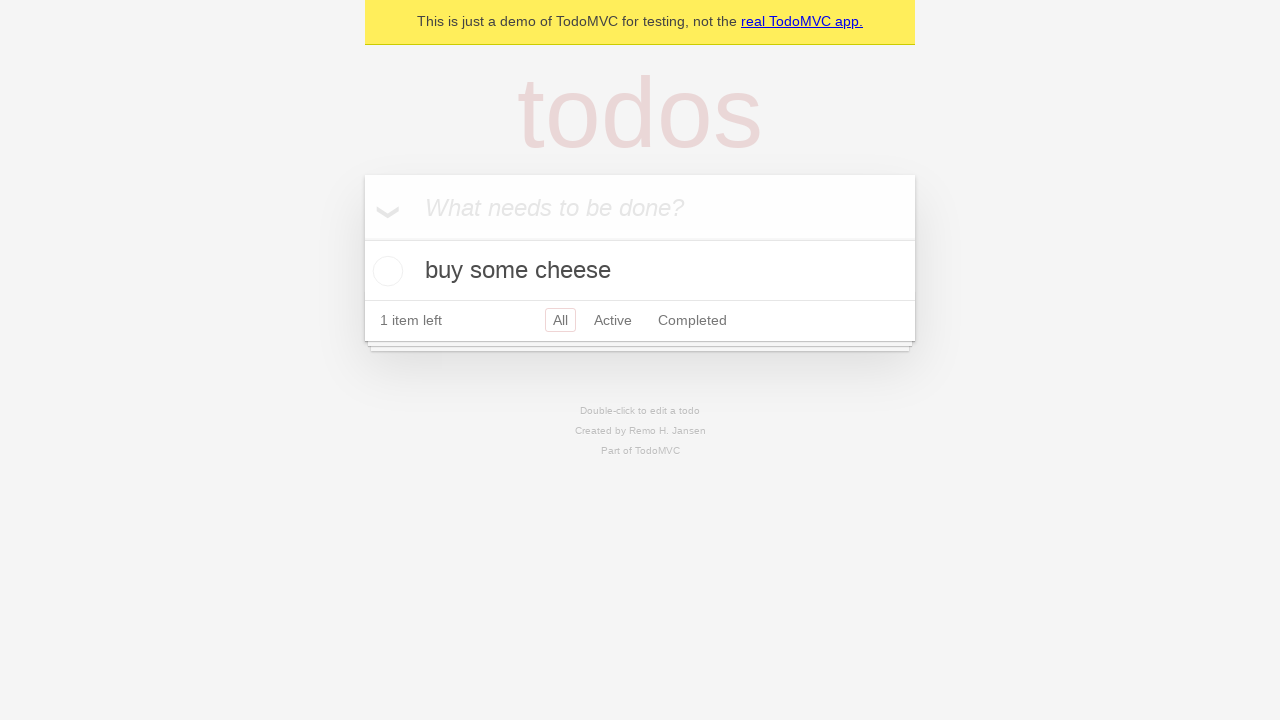

Verified that the text input field is now empty
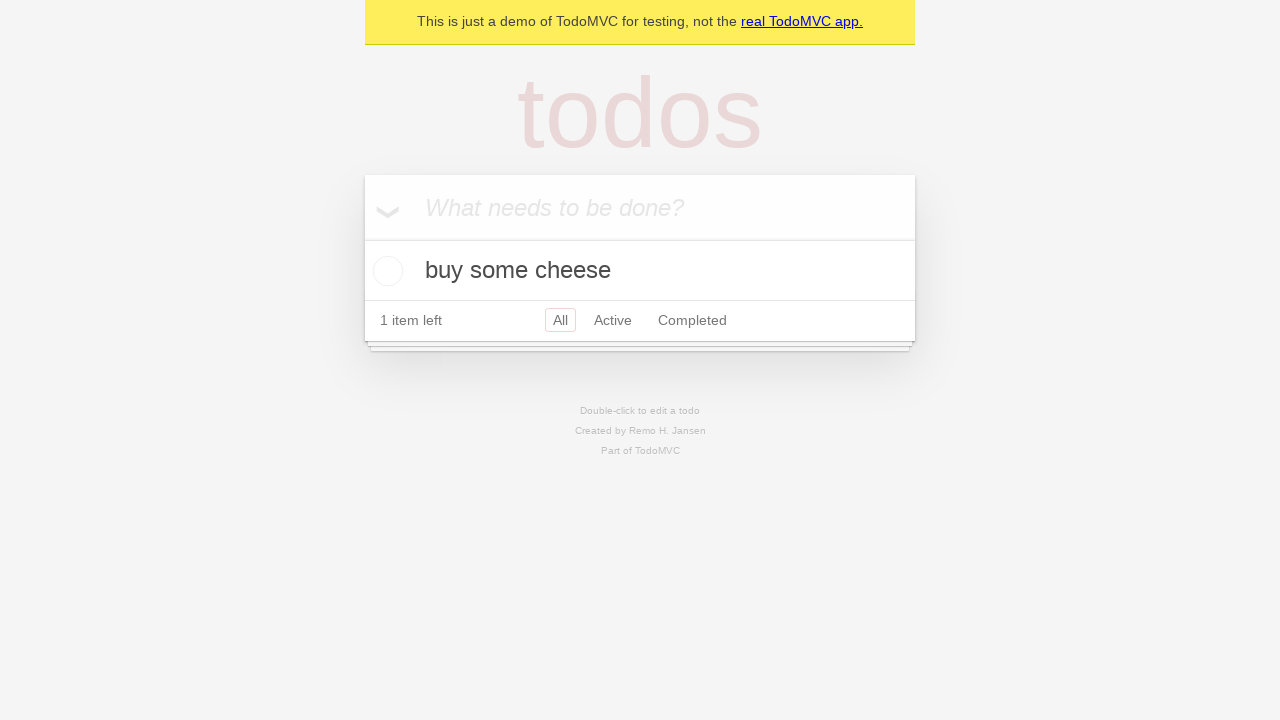

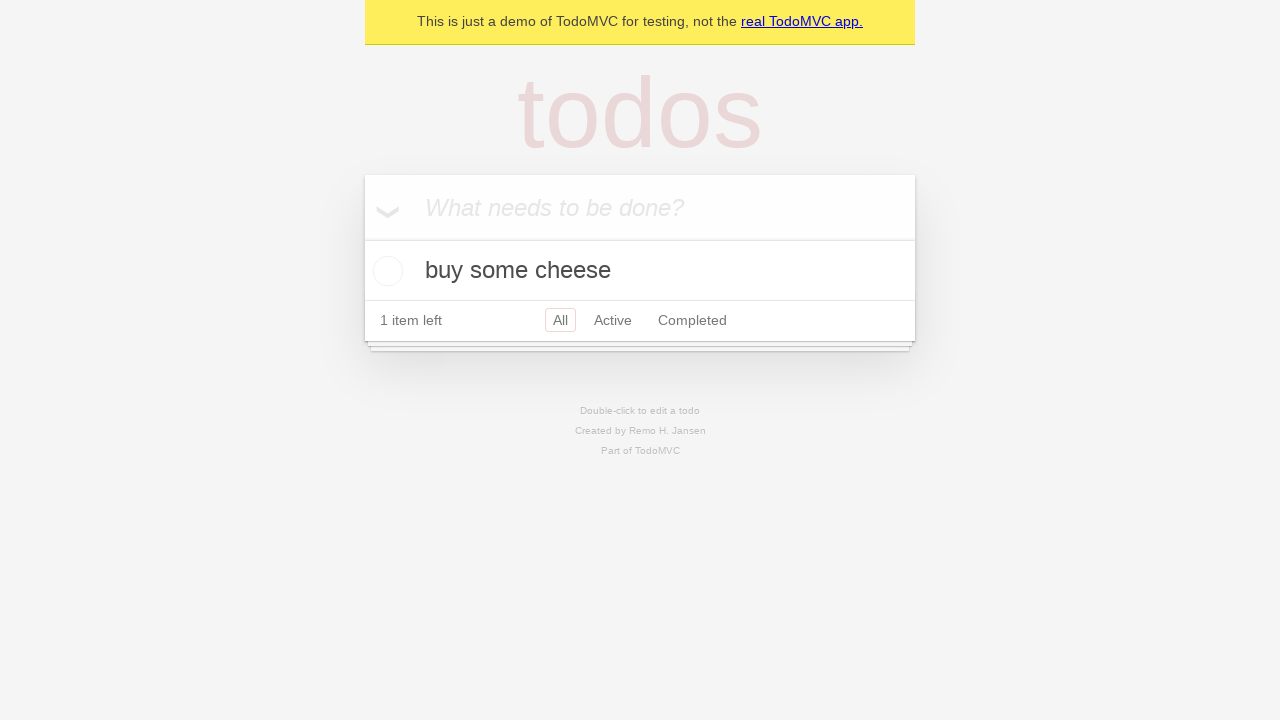